Navigates to Pizza Hut India website and verifies the page loads successfully

Starting URL: https://www.pizzahut.co.in/

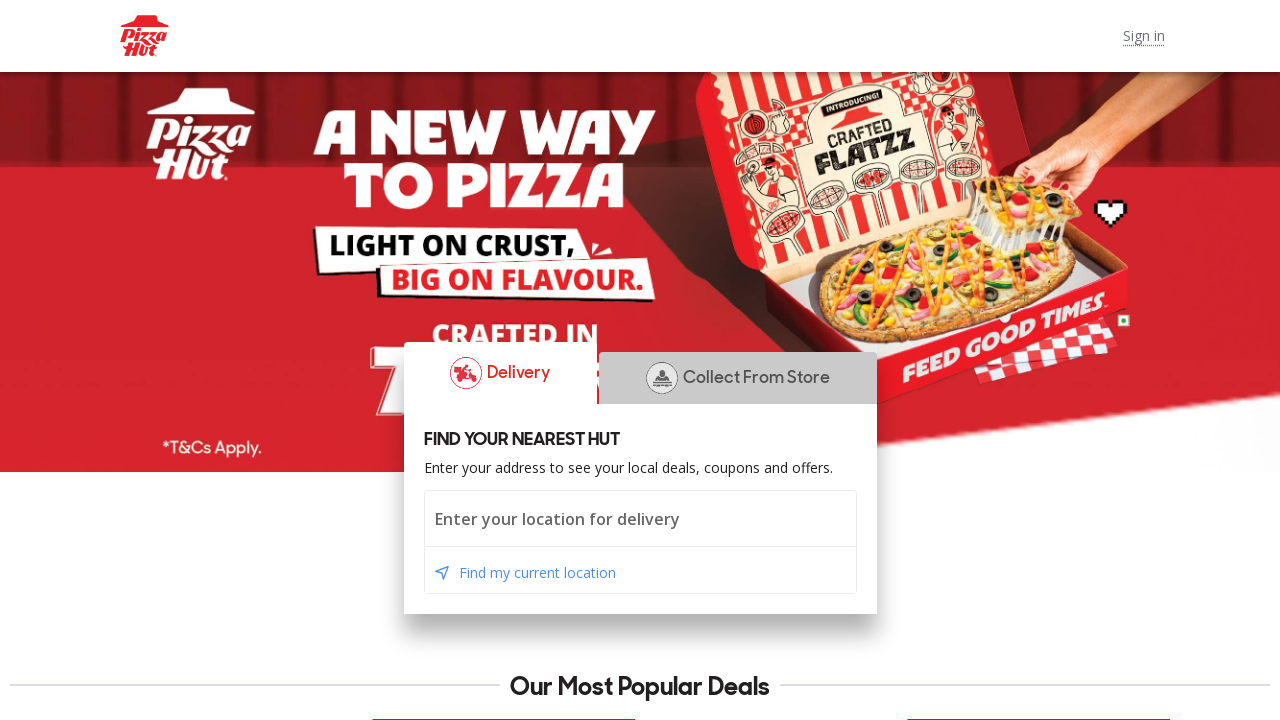

Waited for Pizza Hut India page to fully load (domcontentloaded)
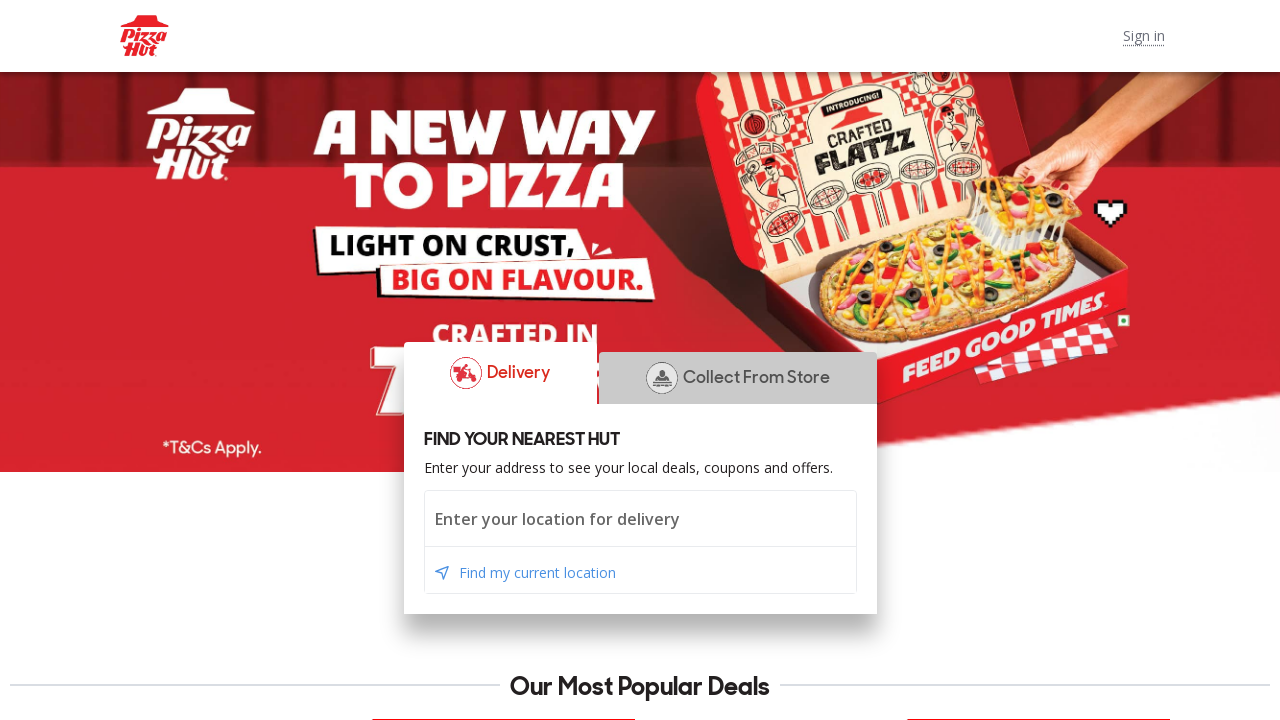

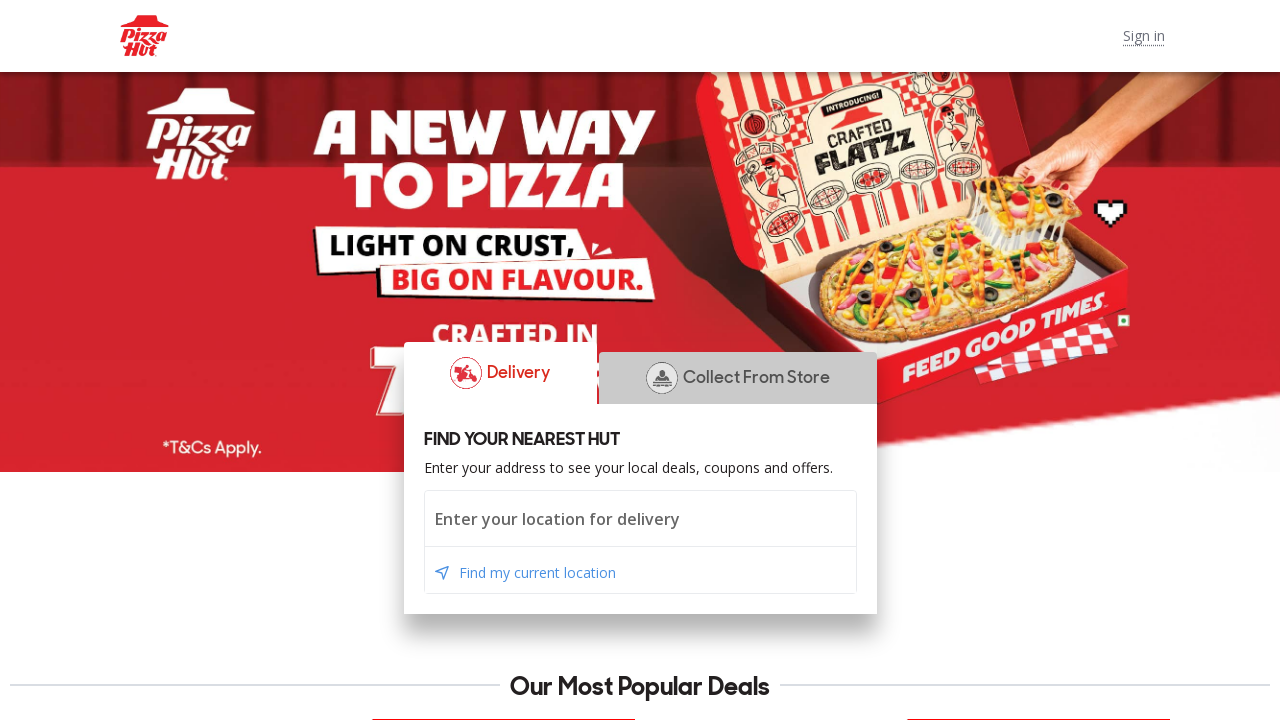